Tests that new todo items are appended to the bottom of the list by creating 3 items and verifying the count

Starting URL: https://demo.playwright.dev/todomvc

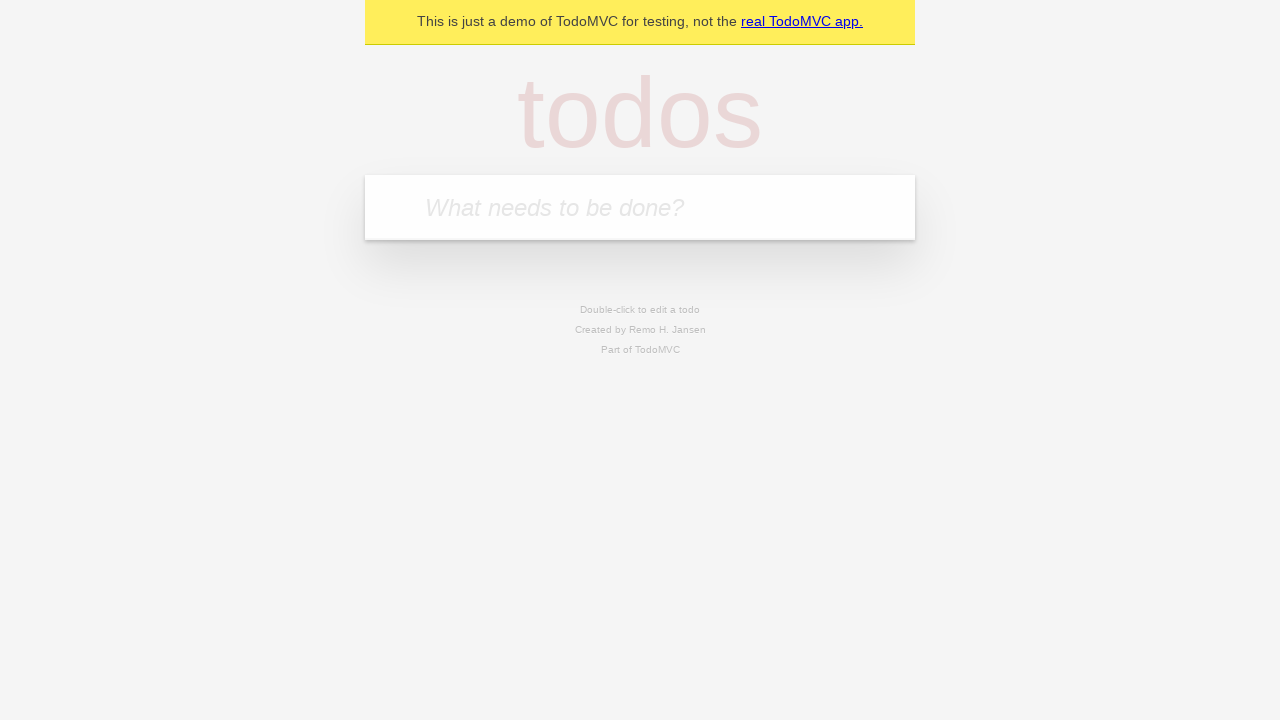

Filled todo input with 'buy some cheese' on internal:attr=[placeholder="What needs to be done?"i]
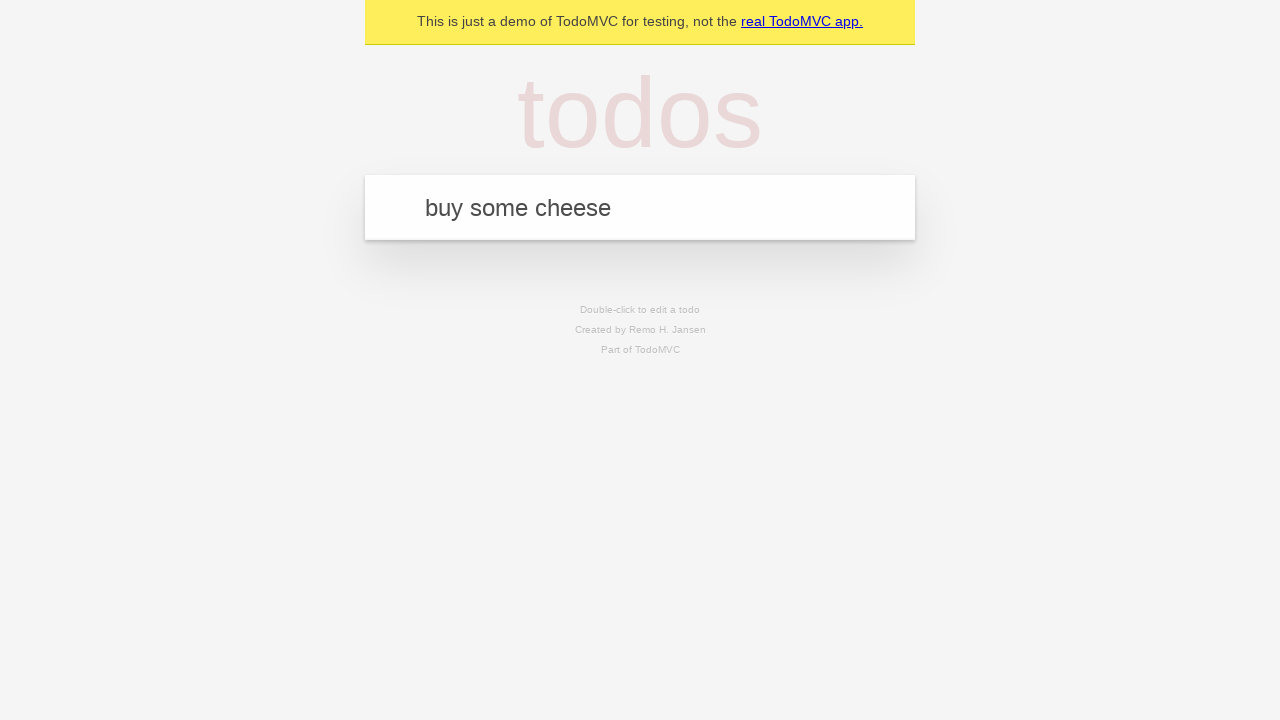

Pressed Enter to create first todo item on internal:attr=[placeholder="What needs to be done?"i]
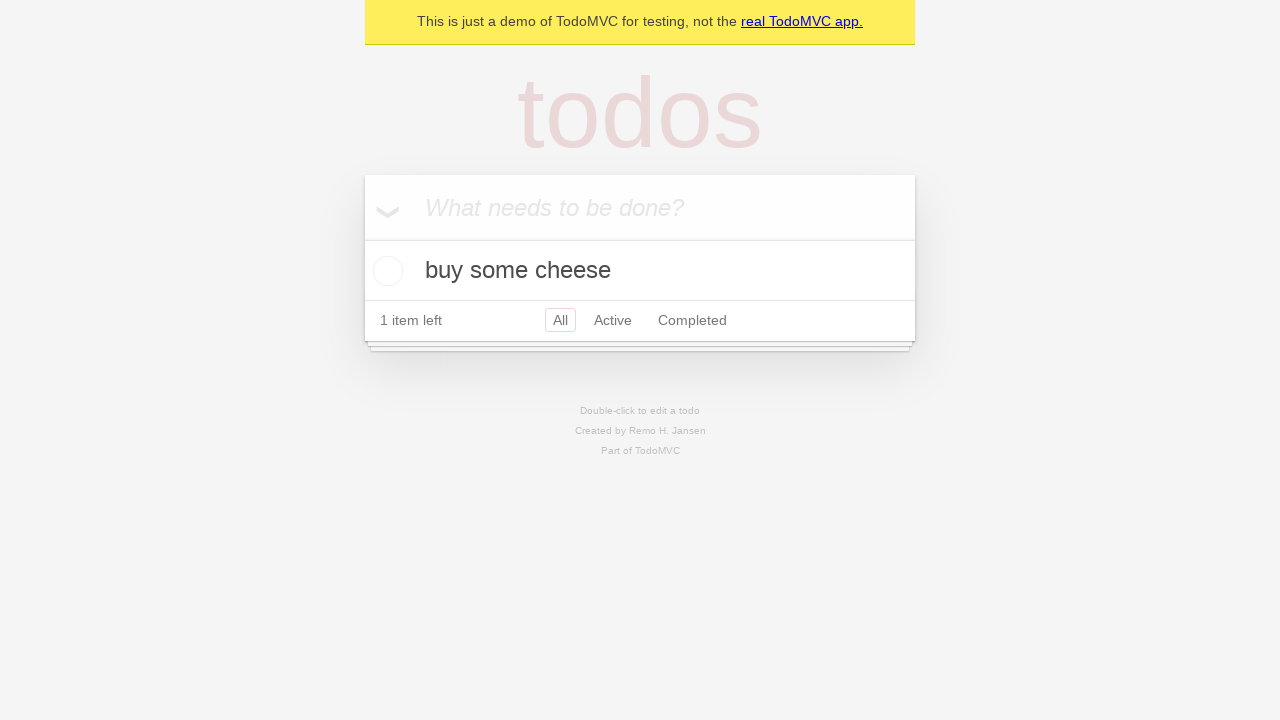

Filled todo input with 'feed the cat' on internal:attr=[placeholder="What needs to be done?"i]
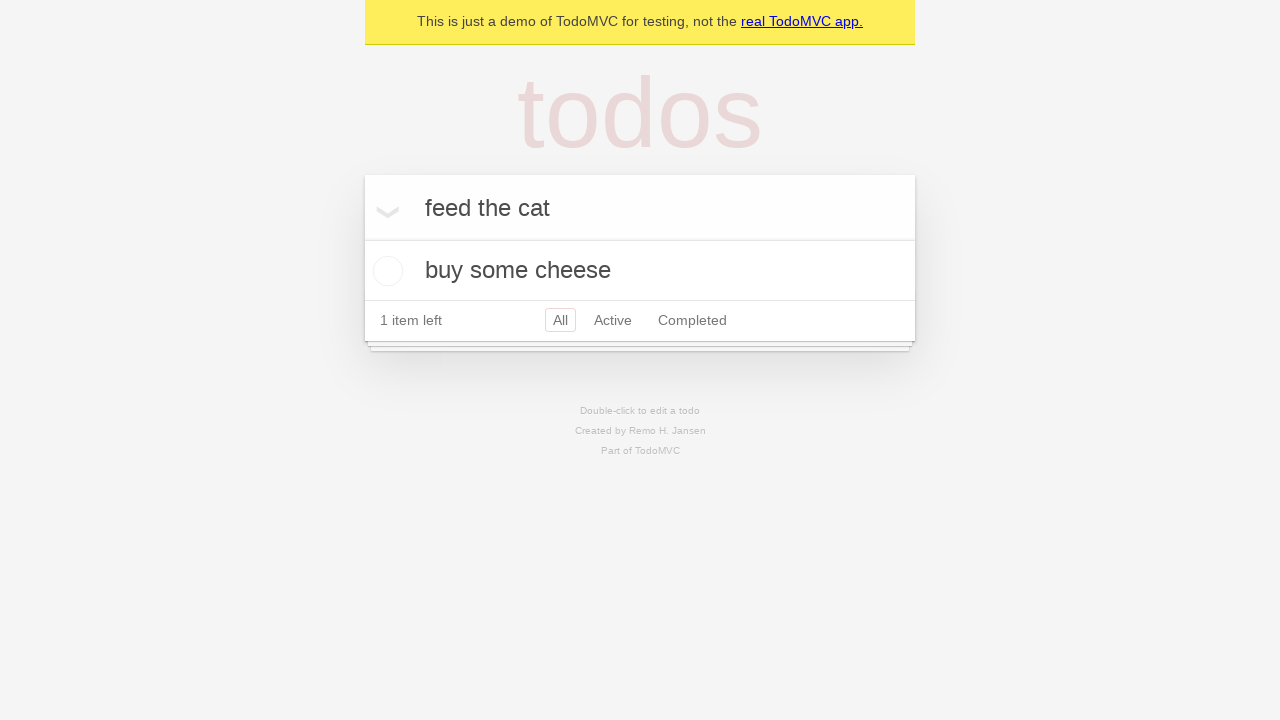

Pressed Enter to create second todo item on internal:attr=[placeholder="What needs to be done?"i]
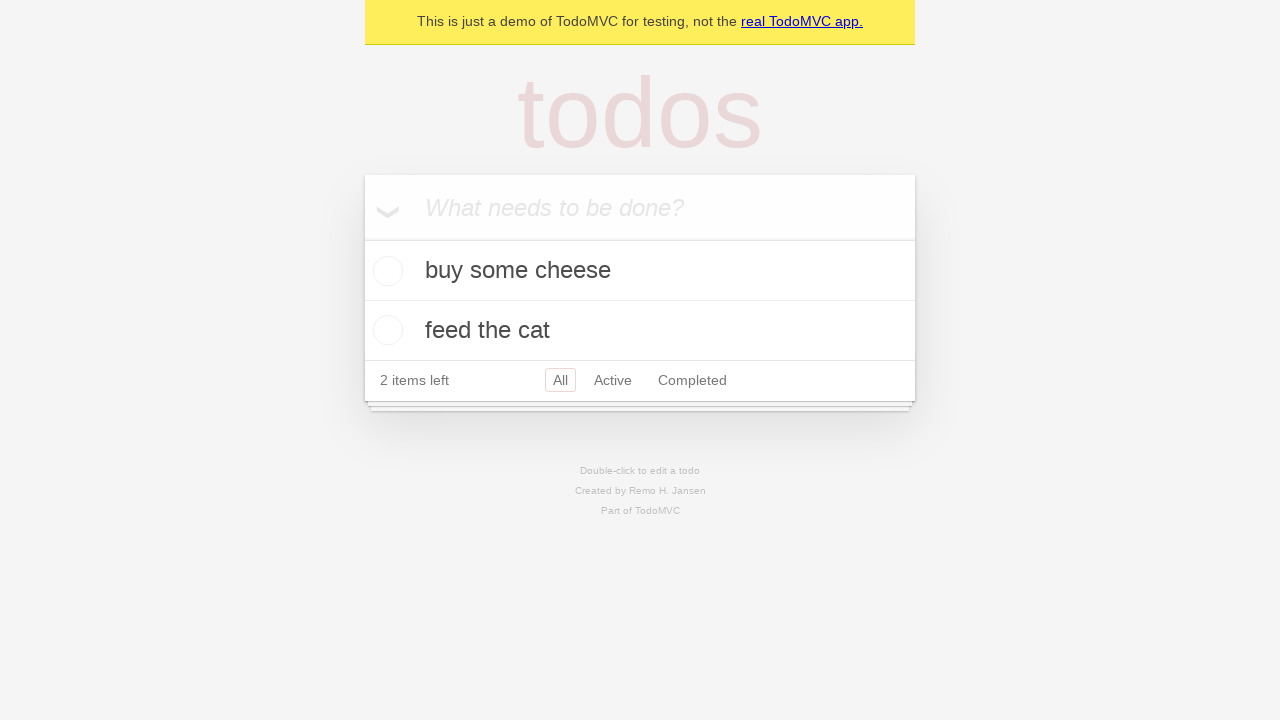

Filled todo input with 'book a doctors appointment' on internal:attr=[placeholder="What needs to be done?"i]
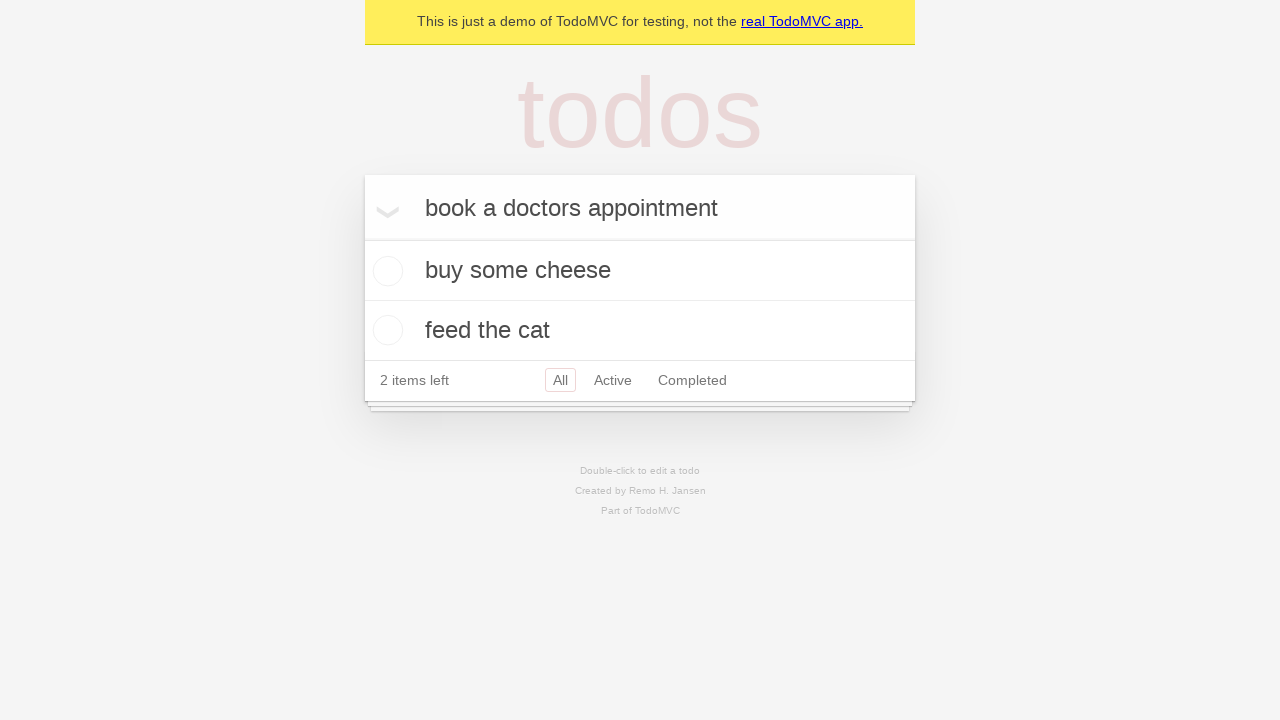

Pressed Enter to create third todo item on internal:attr=[placeholder="What needs to be done?"i]
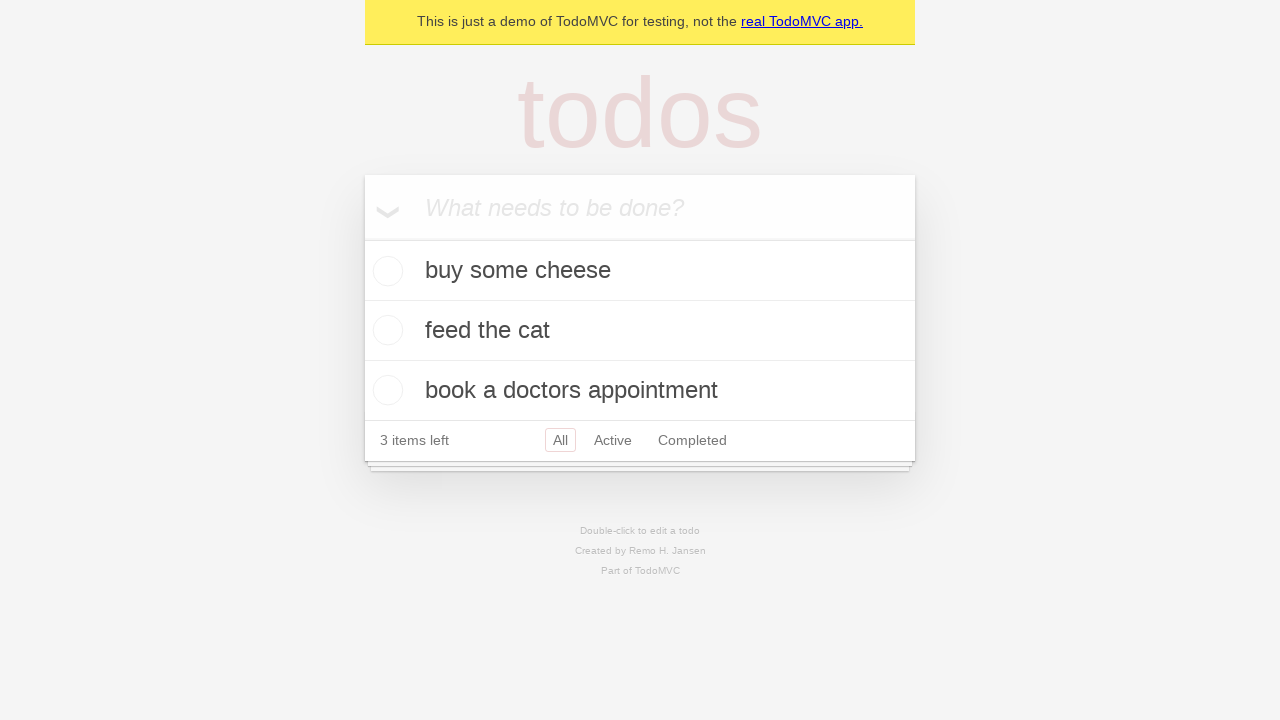

Verified that 3 todo items are displayed in the list
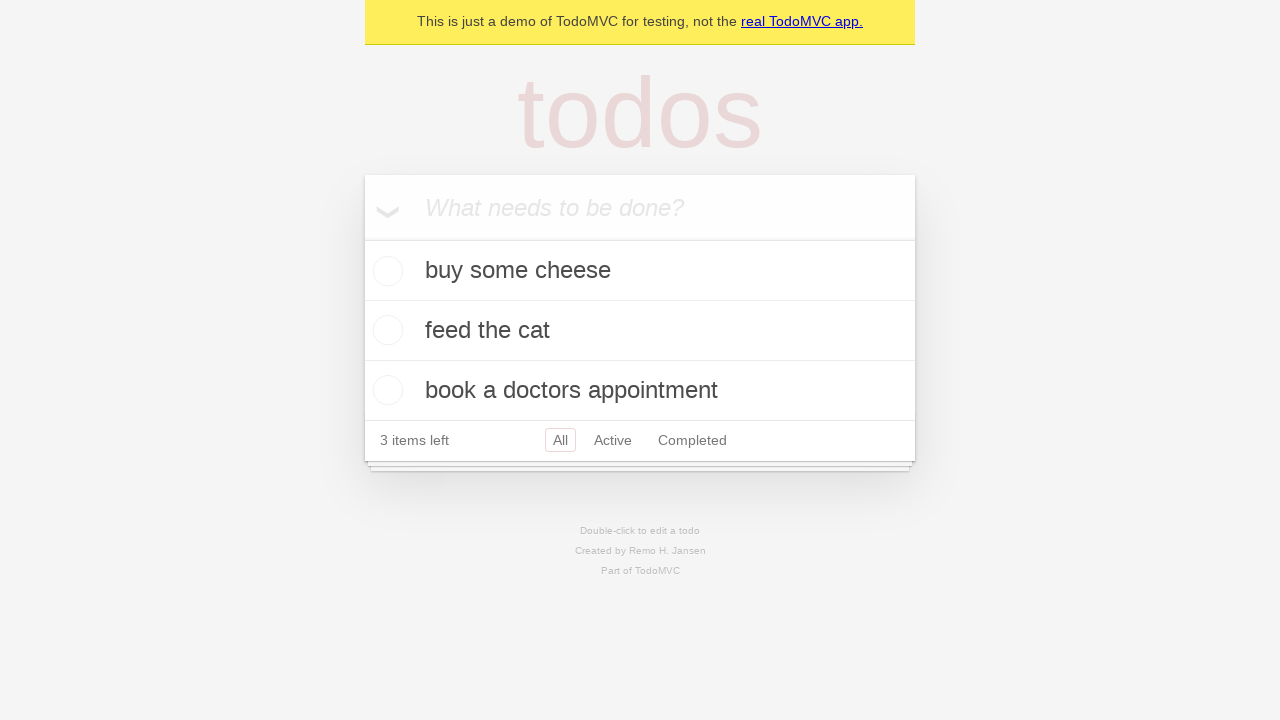

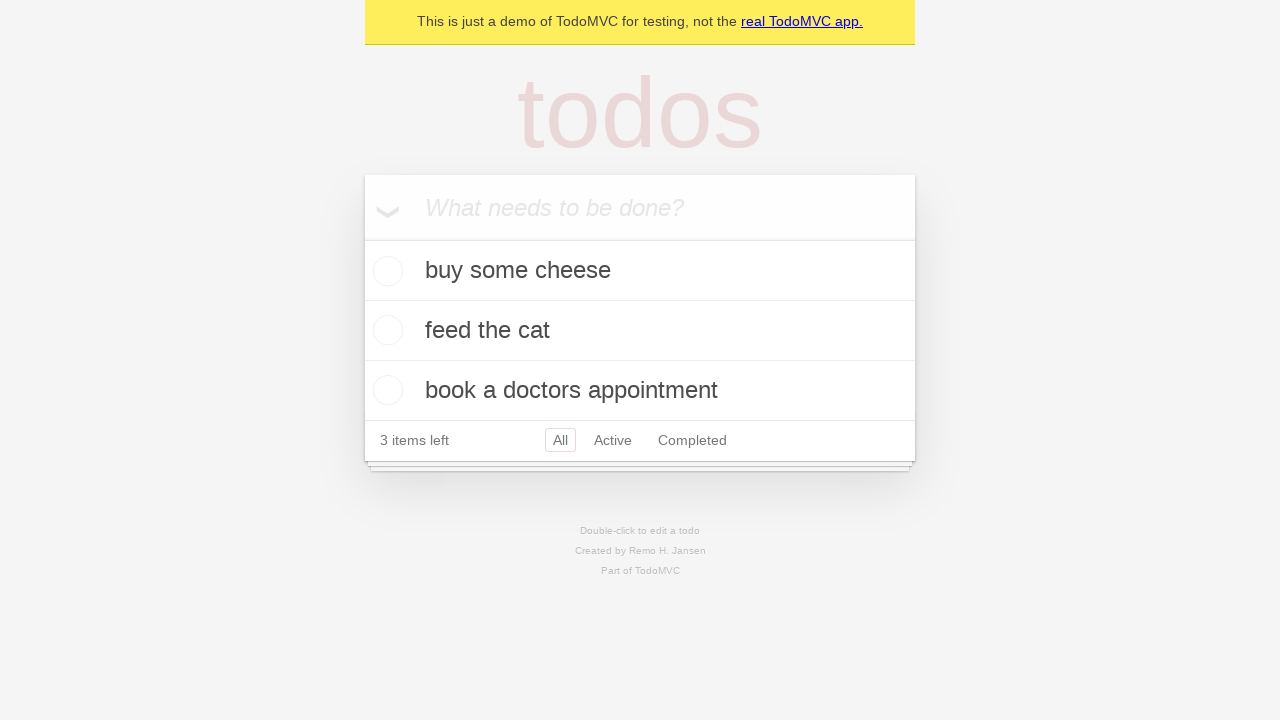